Tests clicking on the Dropdown example link from the welcome page and verifies the dropdown form is displayed

Starting URL: https://the-internet.herokuapp.com/

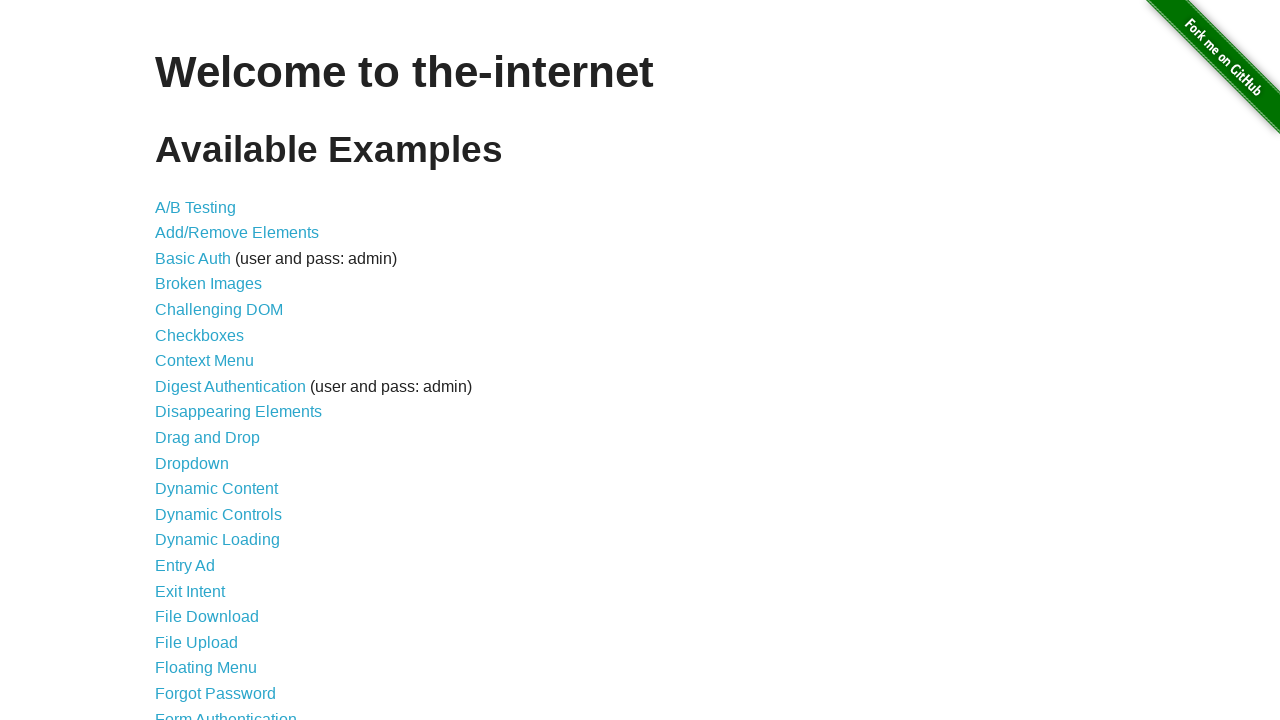

Clicked on the Dropdown example link from the welcome page at (192, 463) on a[href='/dropdown']
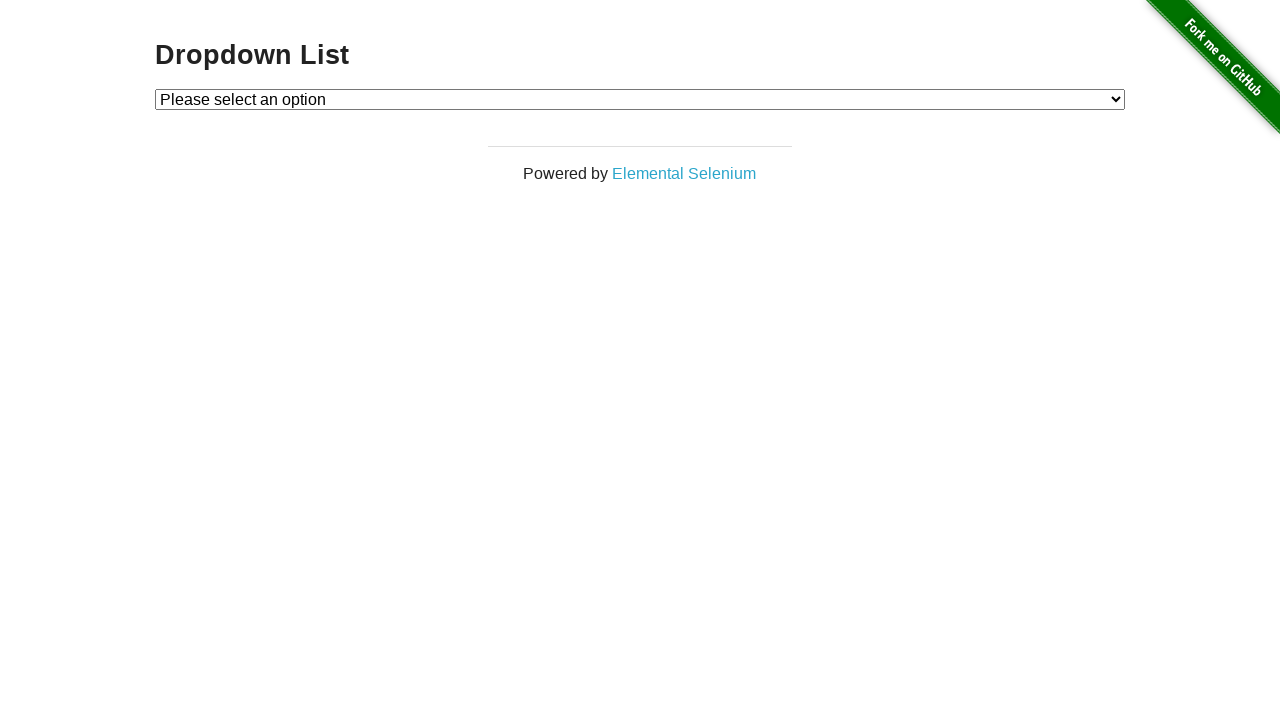

Dropdown form is displayed and loaded
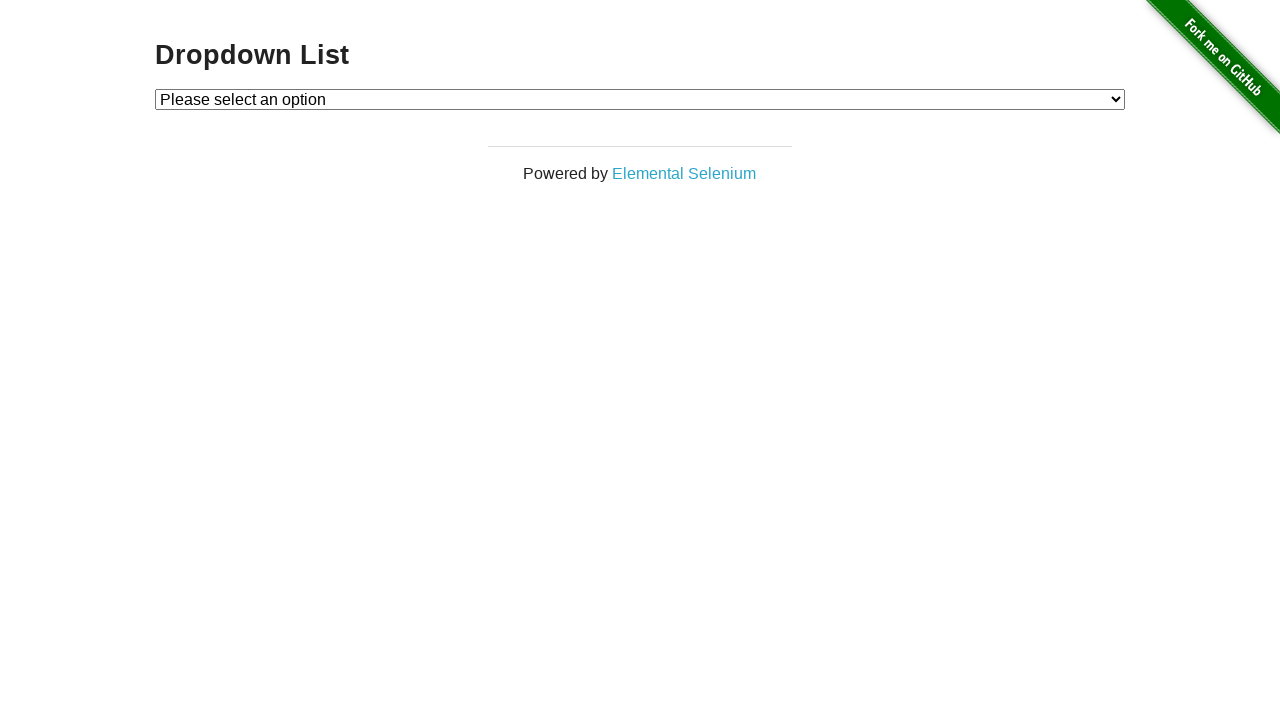

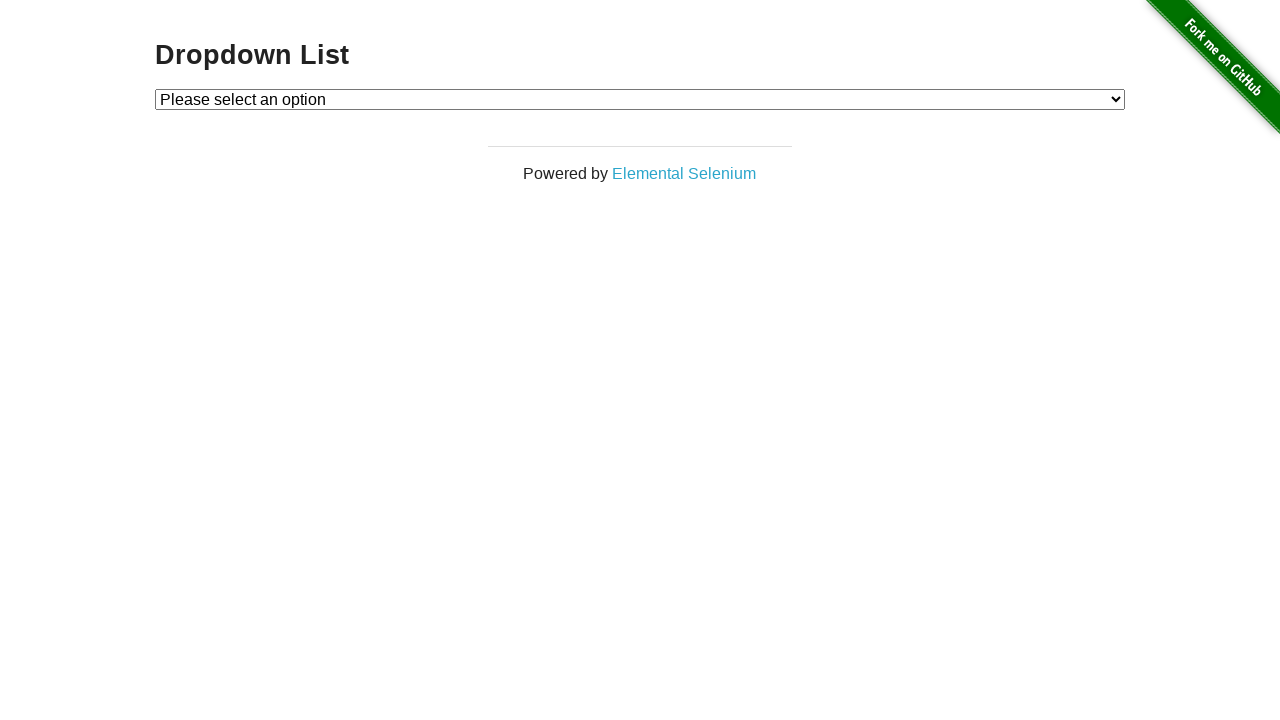